Tests alert functionality on a practice automation page by filling a name field and clicking the alert button to trigger a JavaScript alert

Starting URL: https://rahulshettyacademy.com/AutomationPractice/

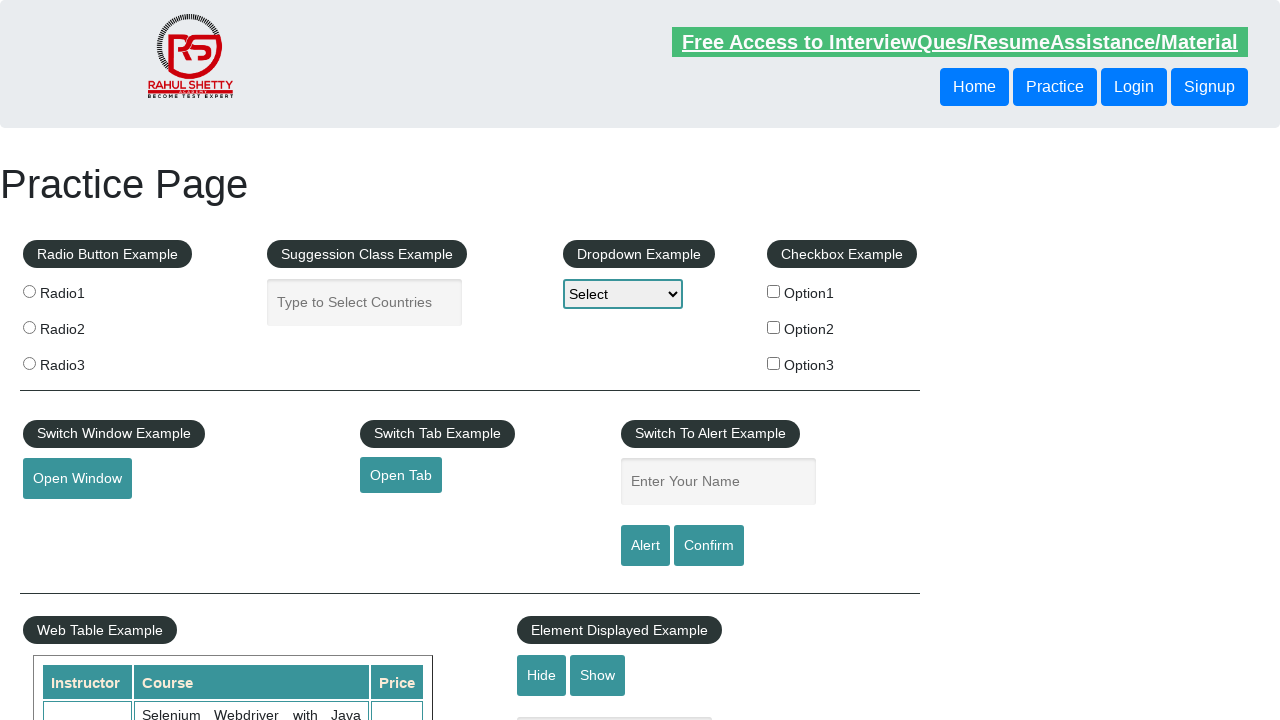

Scrolled down the page by 1000 pixels
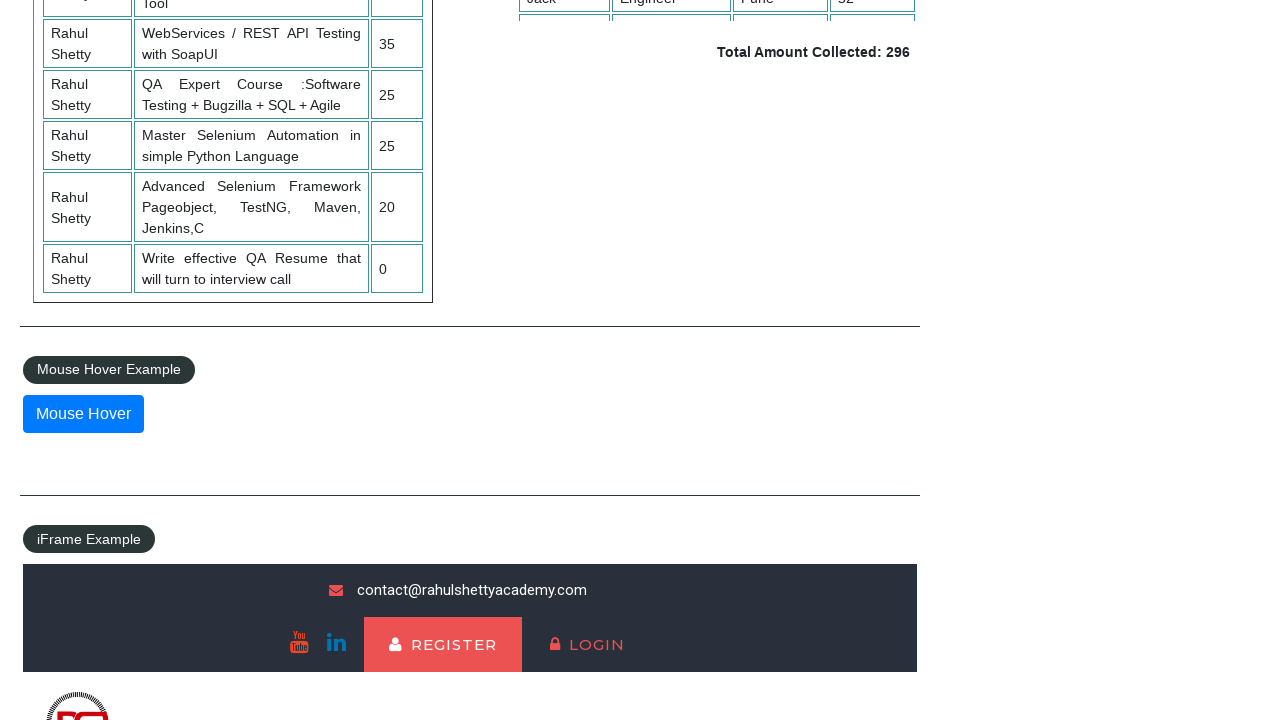

Filled name field with 'Rajesh' on #name
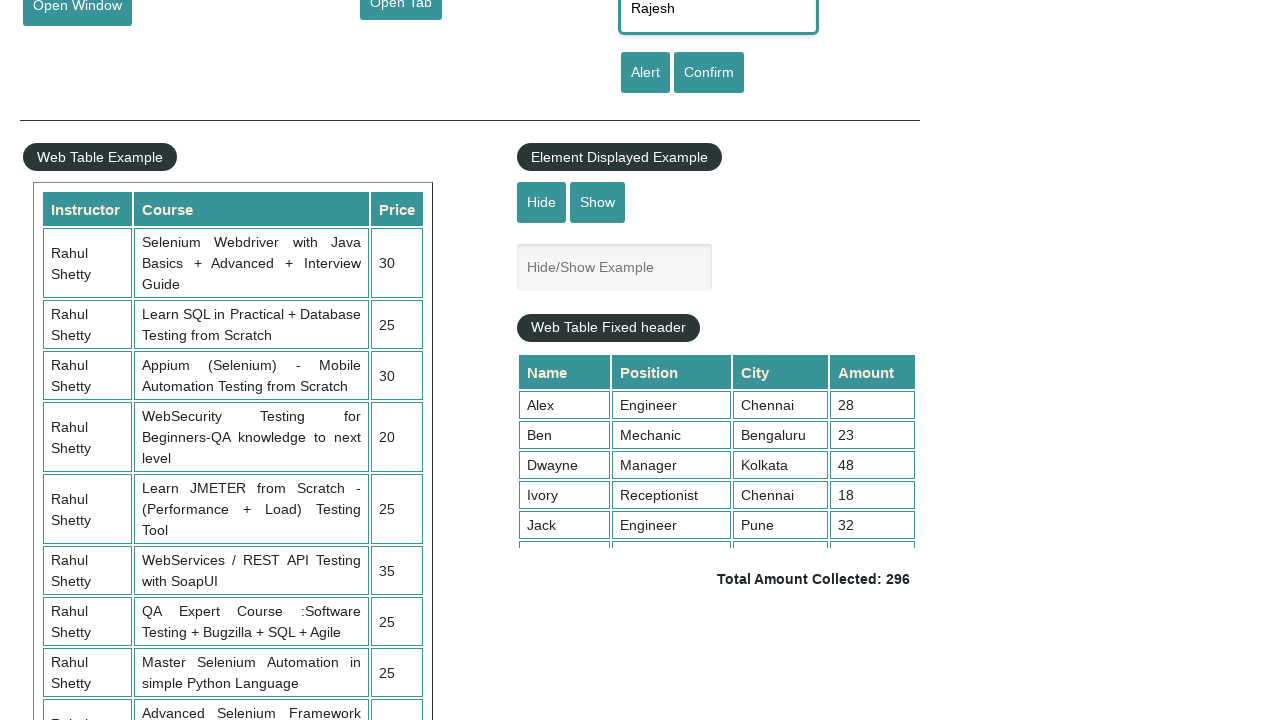

Clicked alert button to trigger JavaScript alert at (645, 73) on #alertbtn
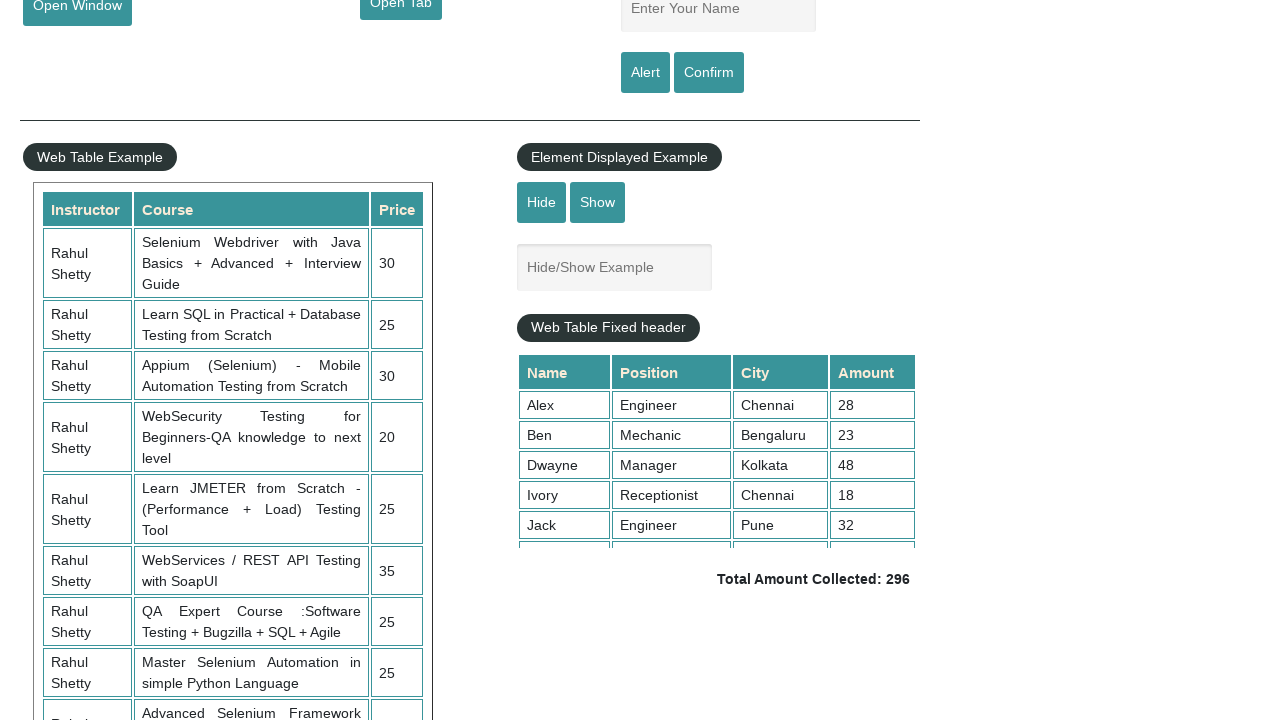

Set up dialog handler to accept JavaScript alert
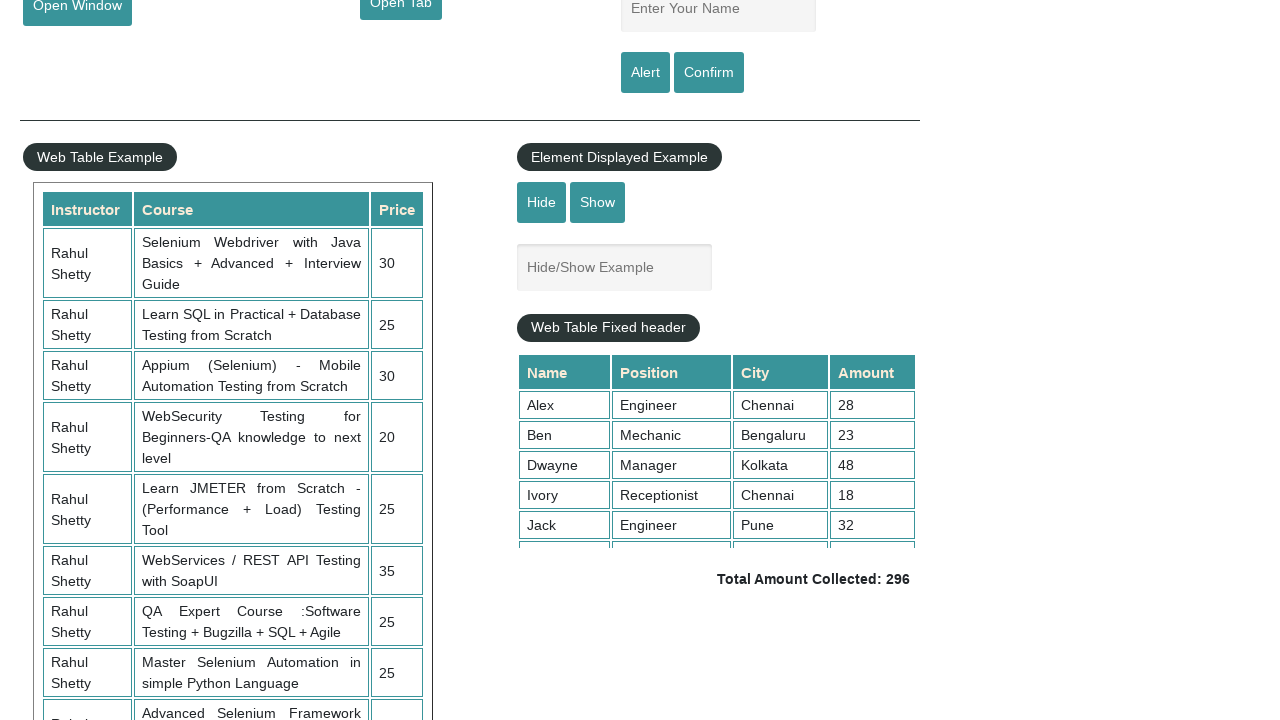

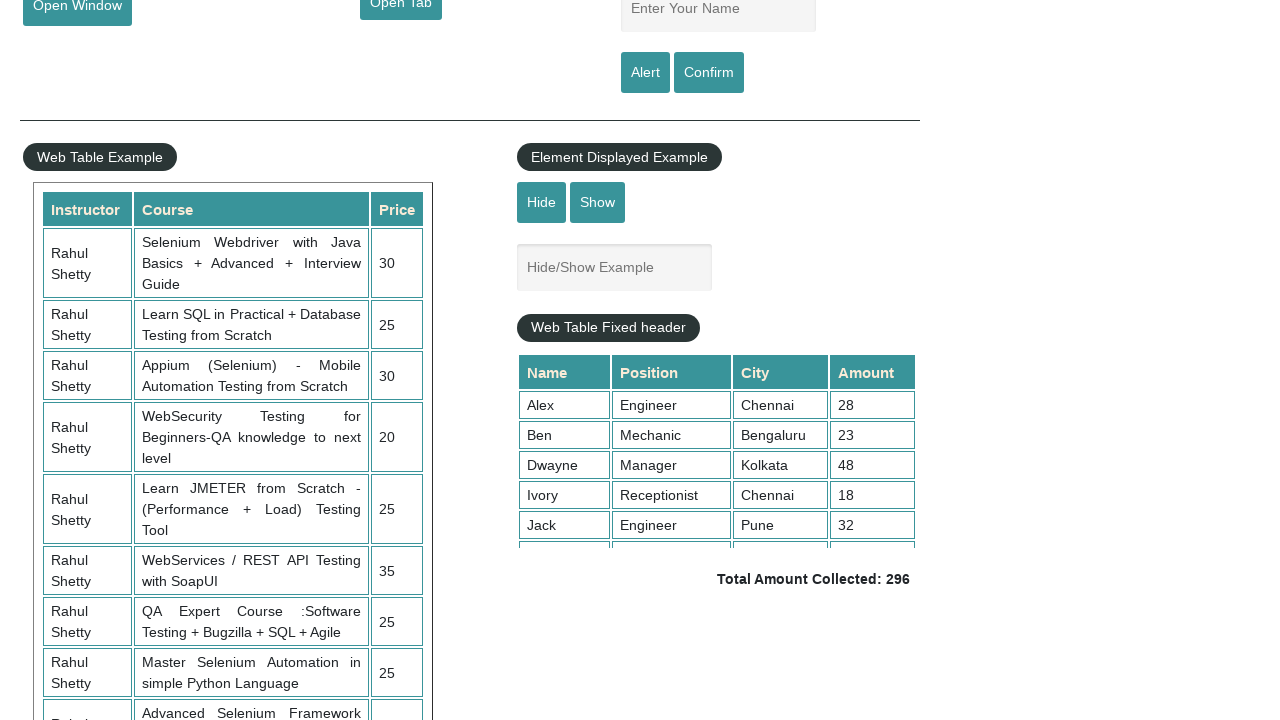